Tests search functionality by typing a name into the search field

Starting URL: http://zero.webappsecurity.com/index.html

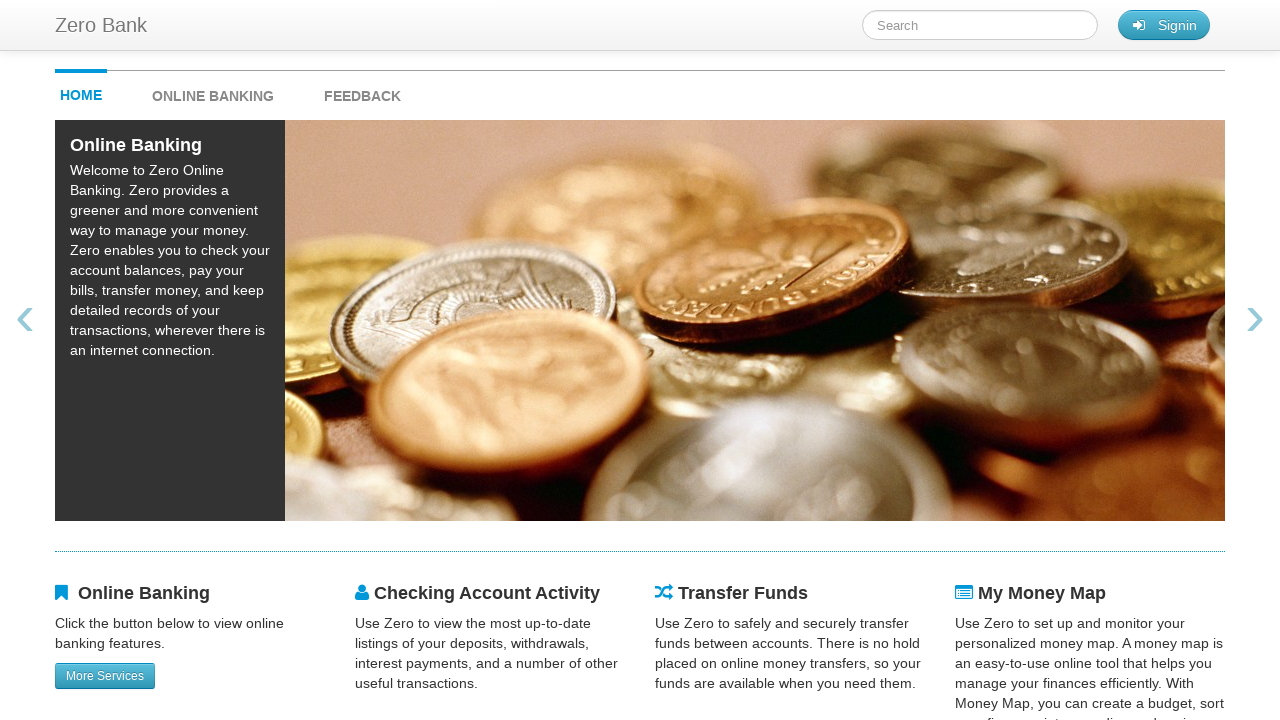

Typed 'Mukta' into the search field on #searchTerm
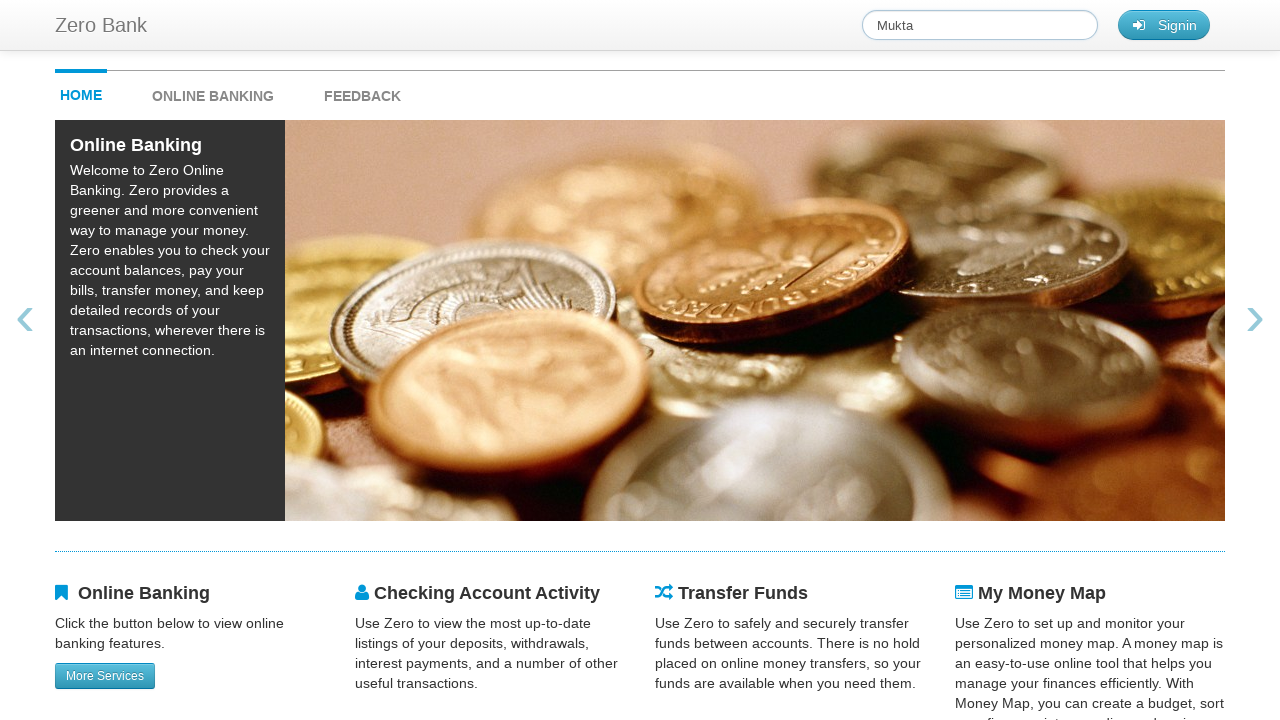

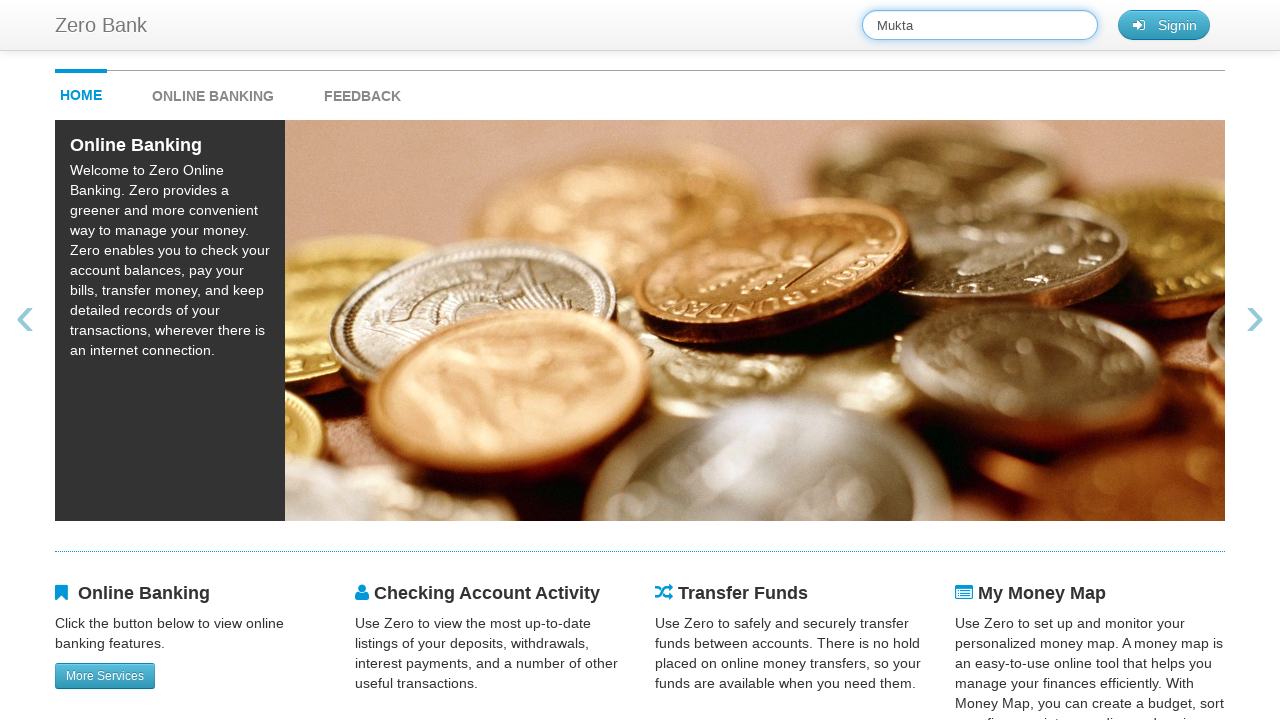